Tests checkbox functionality by verifying checkbox presence and selecting it if not already selected

Starting URL: https://the-internet.herokuapp.com/checkboxes

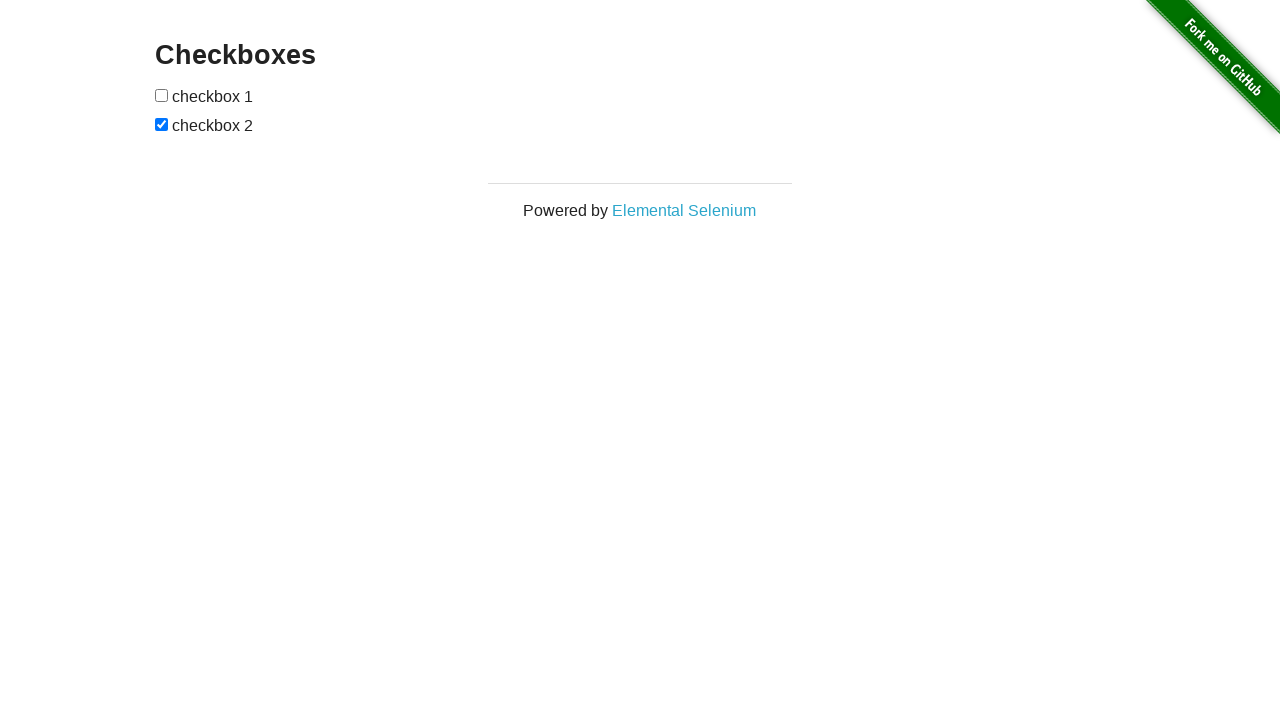

Located first checkbox element
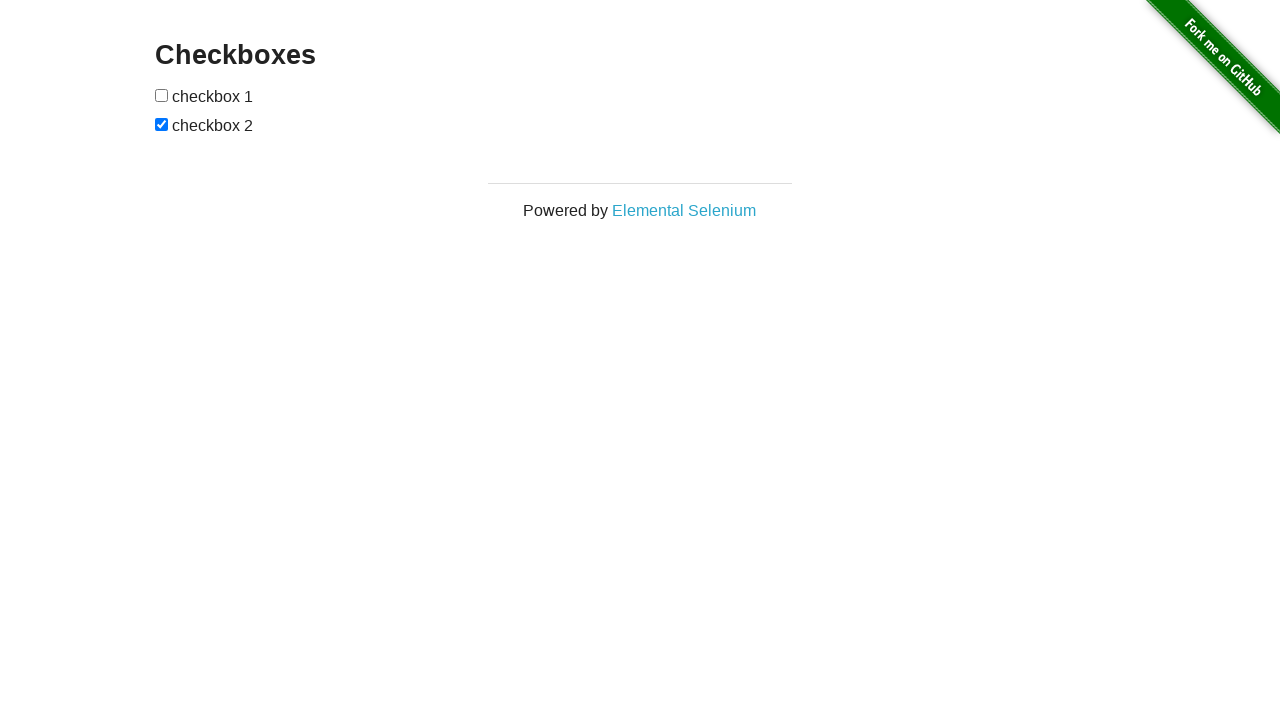

Verified first checkbox is visible
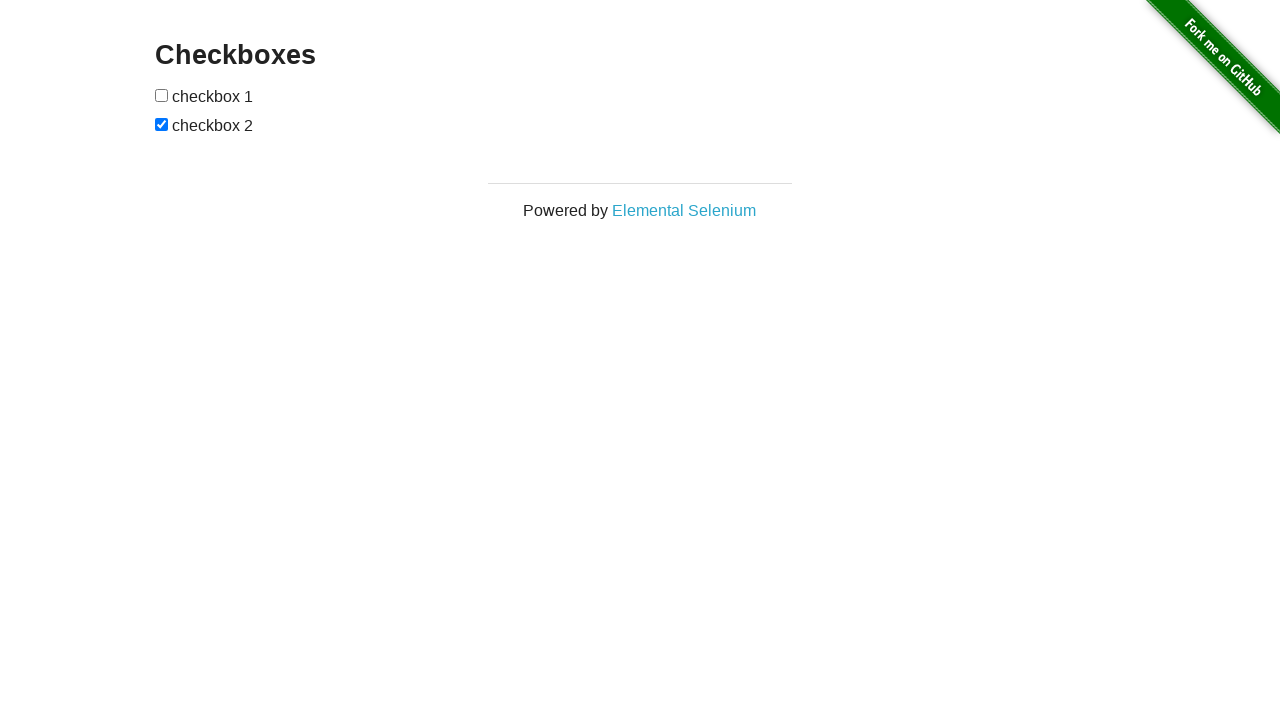

First checkbox was not checked, clicked to select it at (162, 95) on xpath=//*[@id='checkboxes']/input[1]
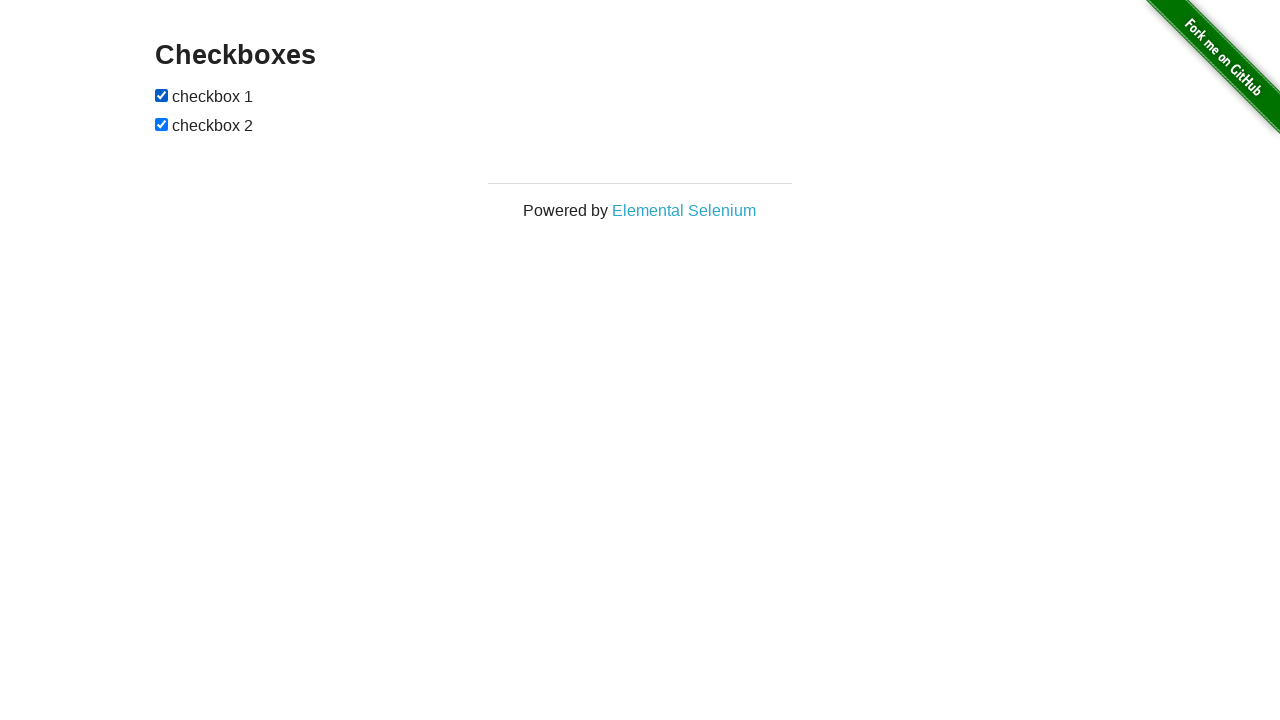

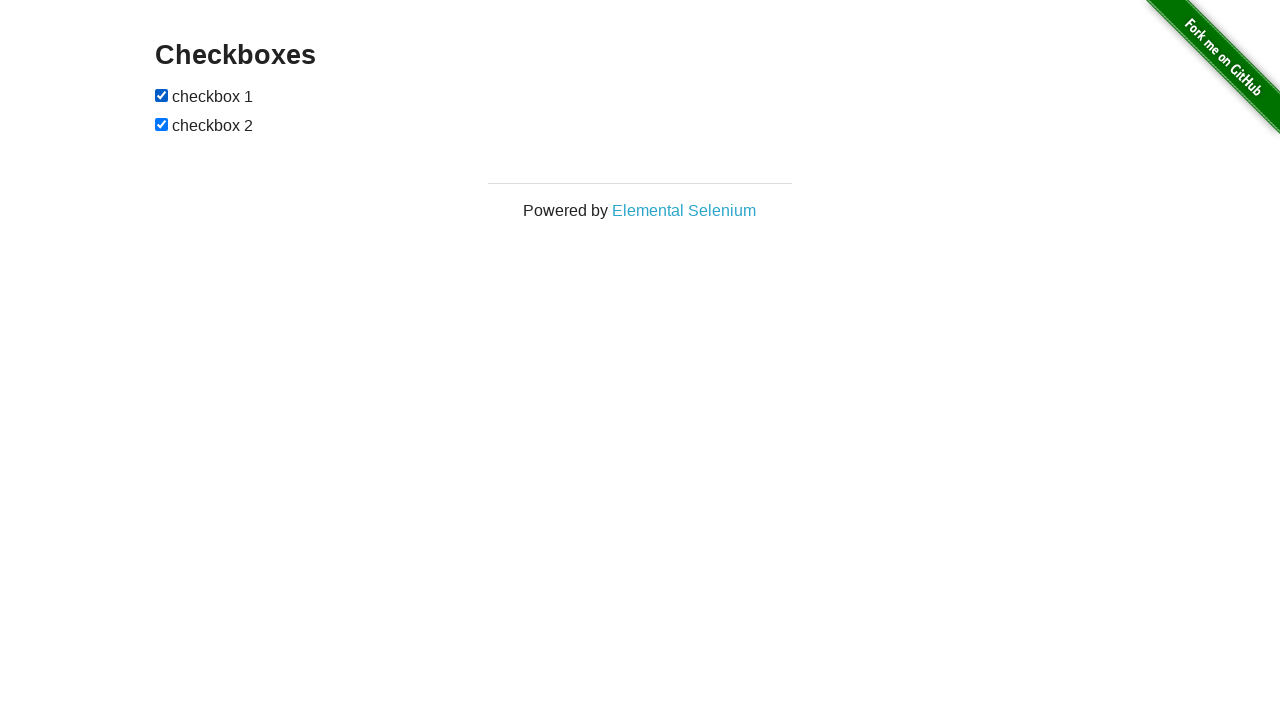